Tests add-to-cart functionality by clicking the add to cart button on a product and verifying the product appears in the cart

Starting URL: https://bstackdemo.com/

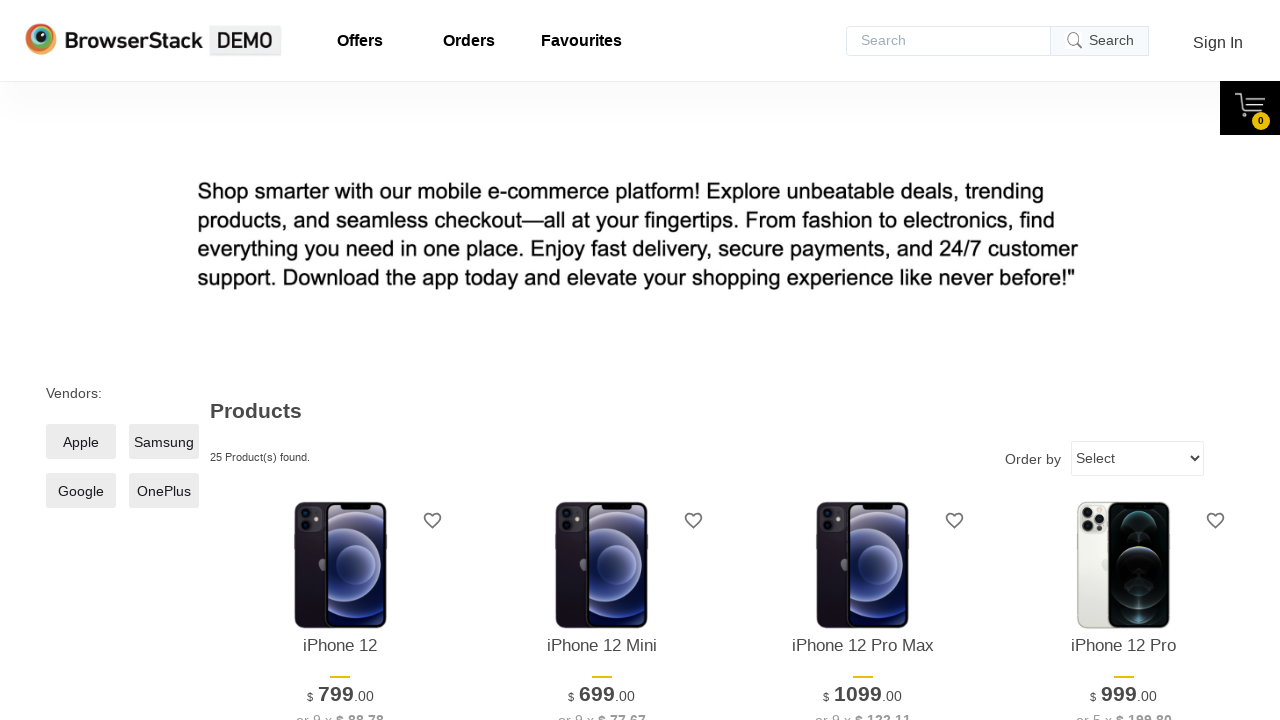

Retrieved product name before adding to cart
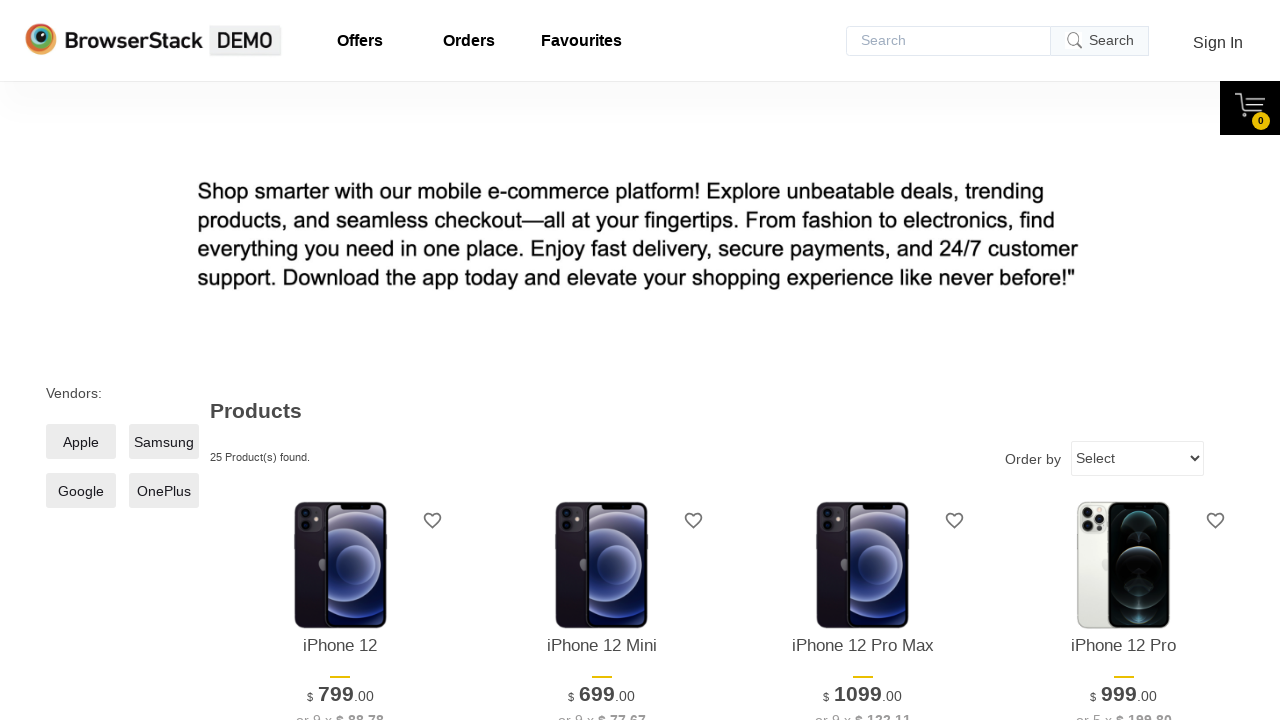

Clicked add to cart button on product at (863, 361) on #\33 > .shelf-item__buy-btn
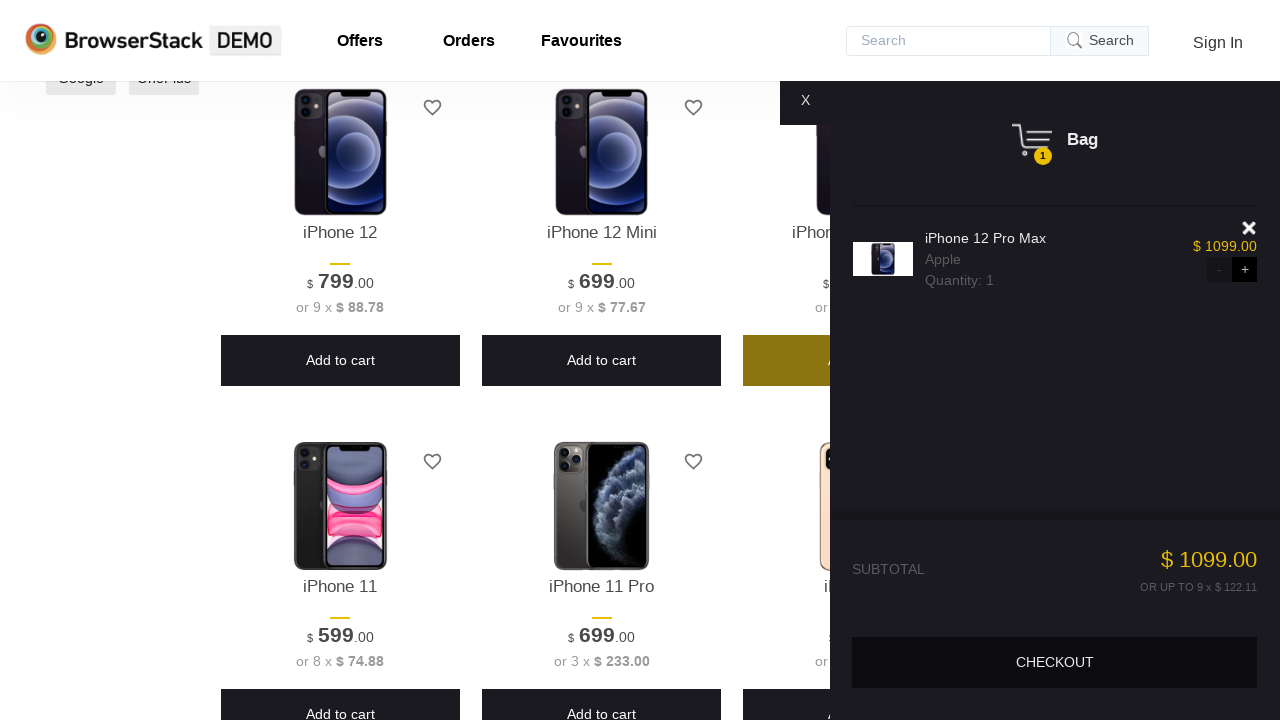

Cart opened successfully
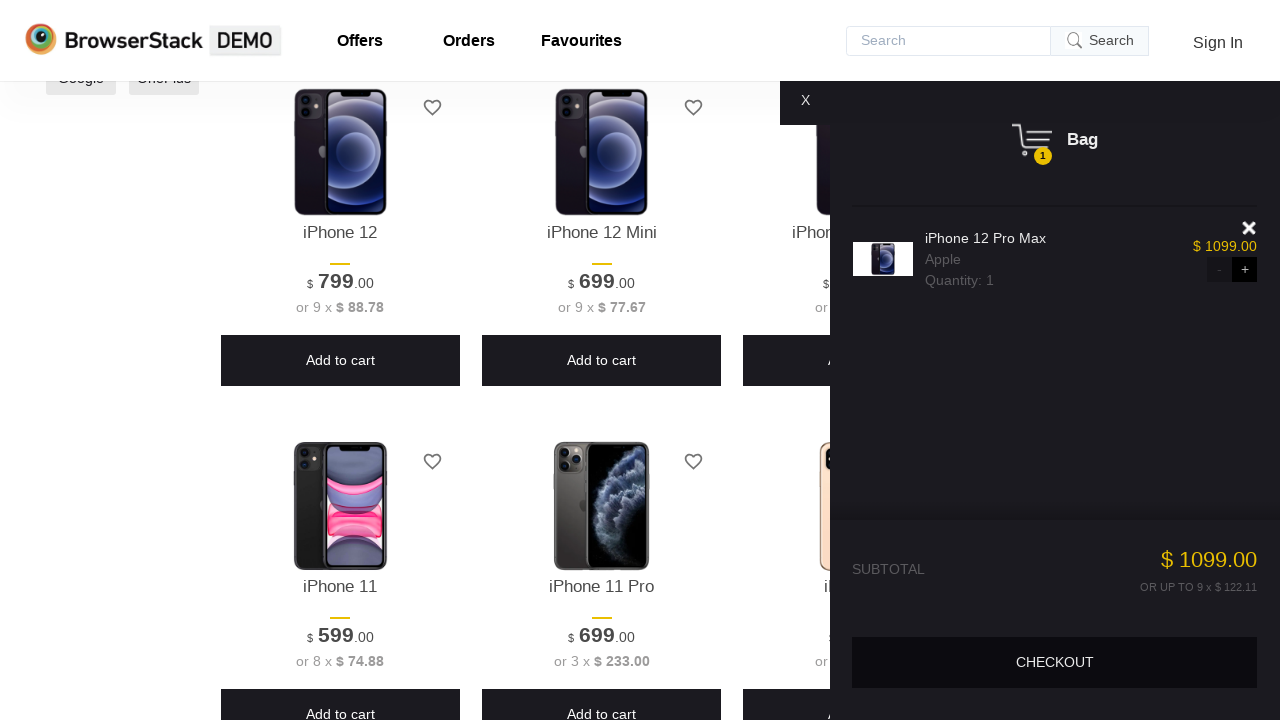

Retrieved product name from cart
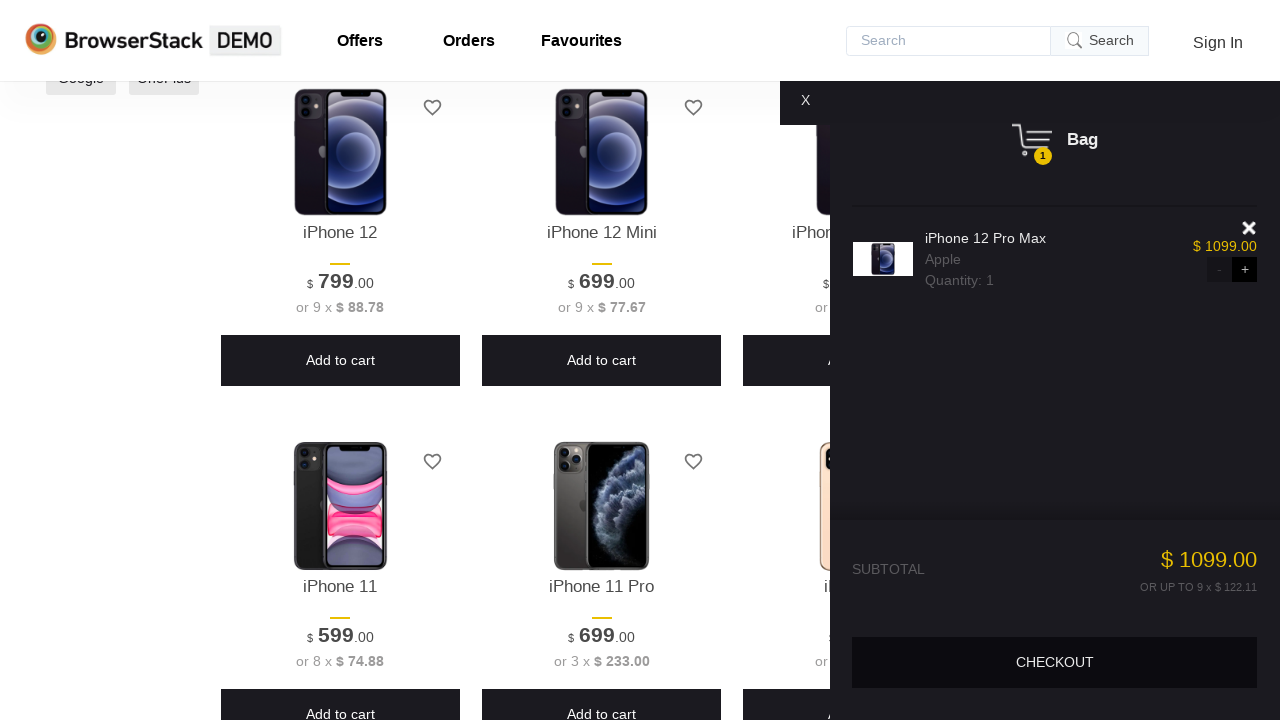

Verified that product in cart matches the added product
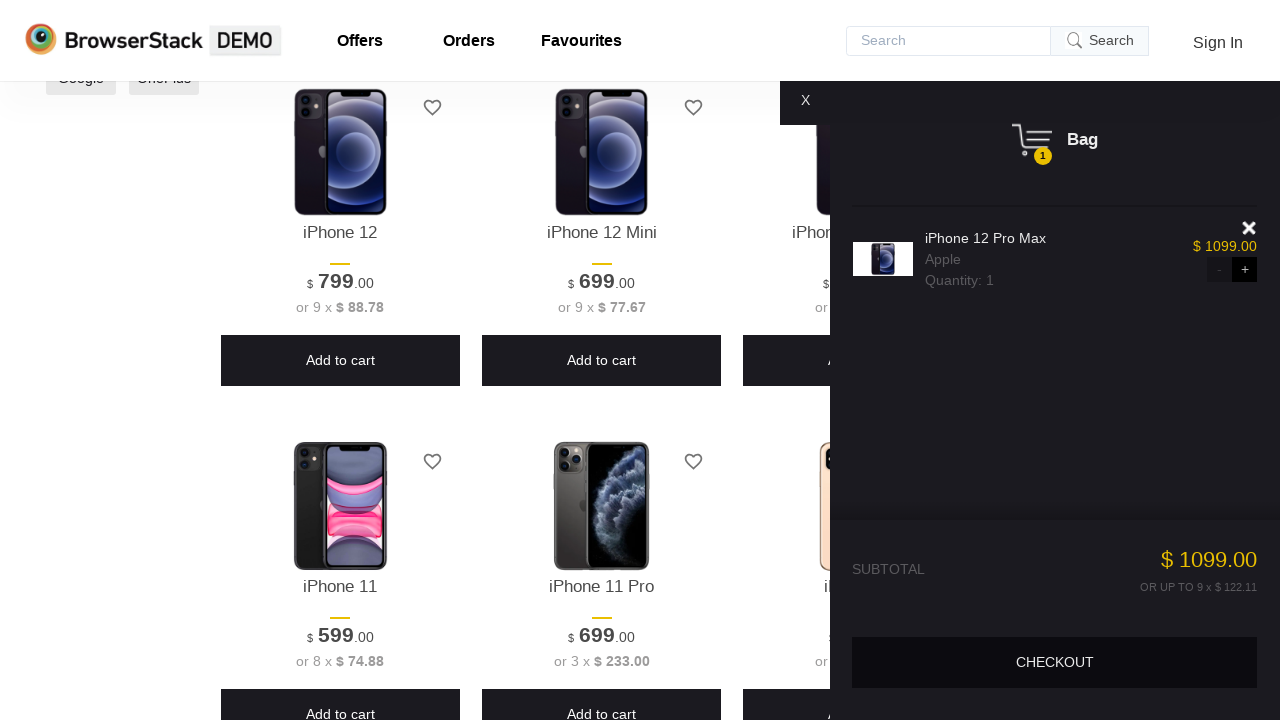

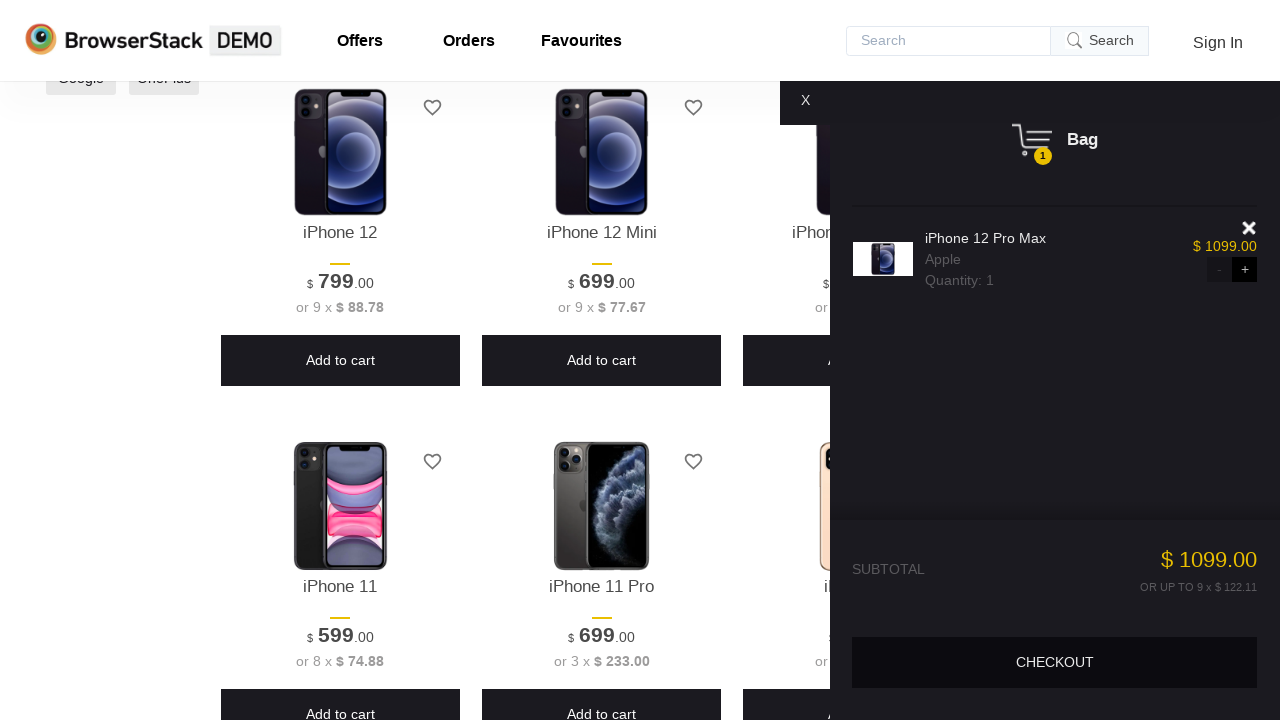